Tests basic Playwright capabilities by navigating to Dynamic ID page and clicking a button with dynamic ID

Starting URL: http://uitestingplayground.com/

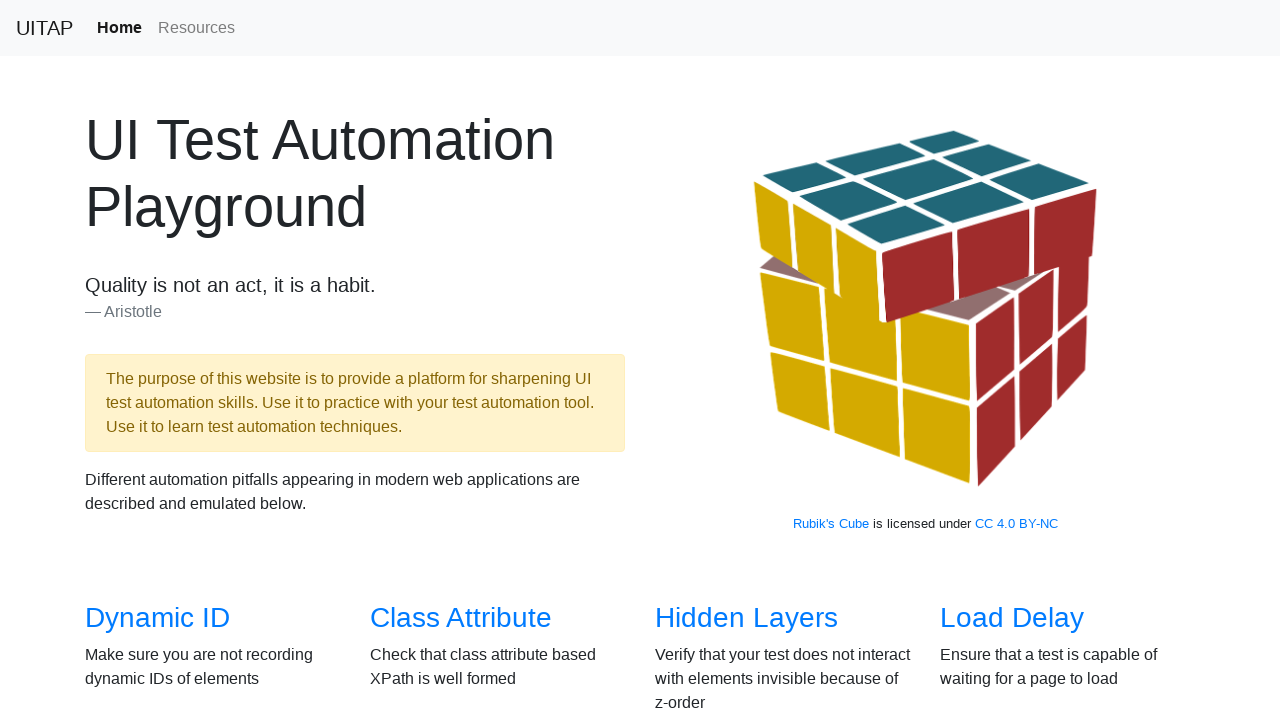

Clicked on Dynamic ID link at (158, 618) on internal:role=link[name="Dynamic ID"i]
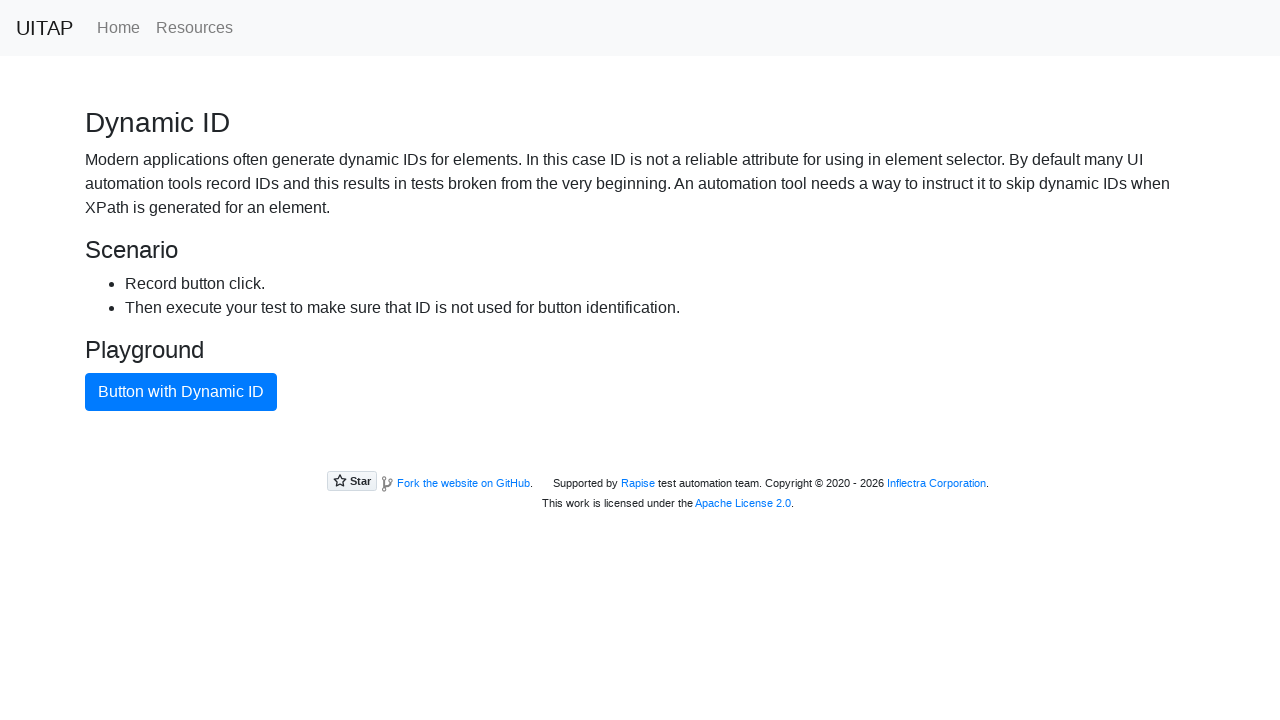

Clicked button with dynamic ID at (181, 392) on internal:role=button[name="Button with Dynamic ID"i]
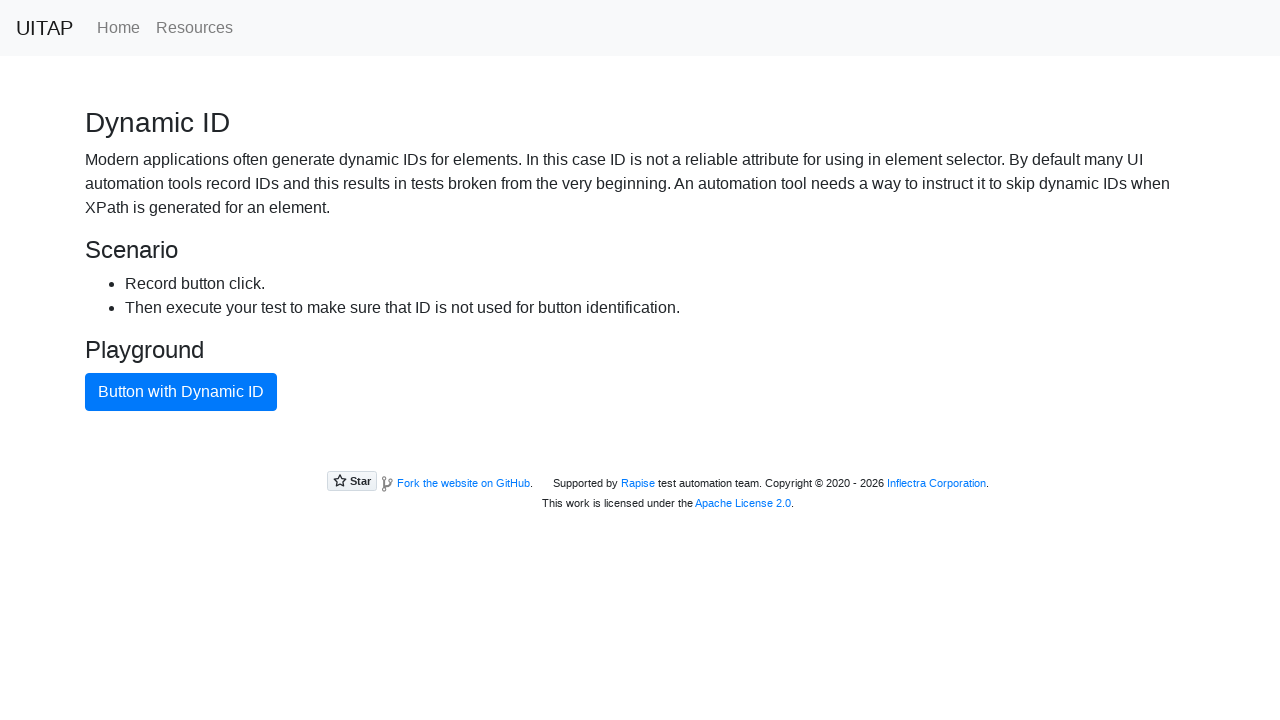

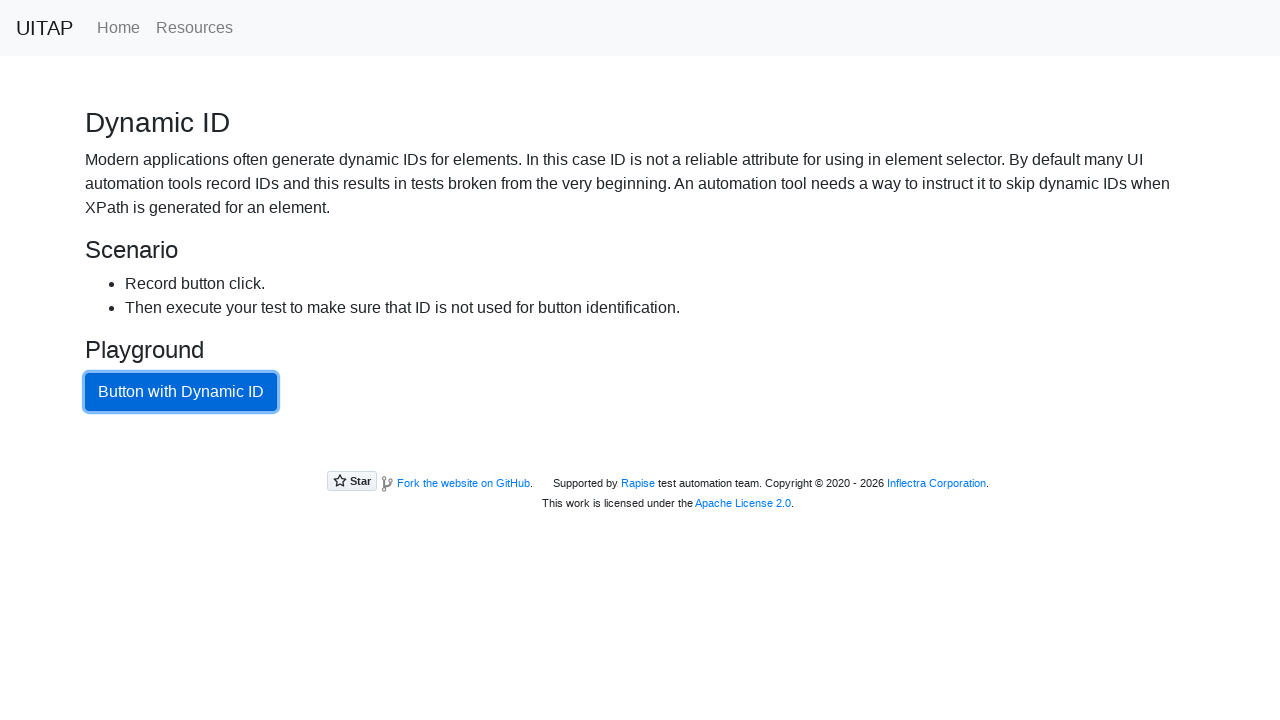